Tests a registration form by filling in first name, last name, and email fields in the first block, then submitting the form and verifying the success message appears.

Starting URL: http://suninjuly.github.io/registration1.html

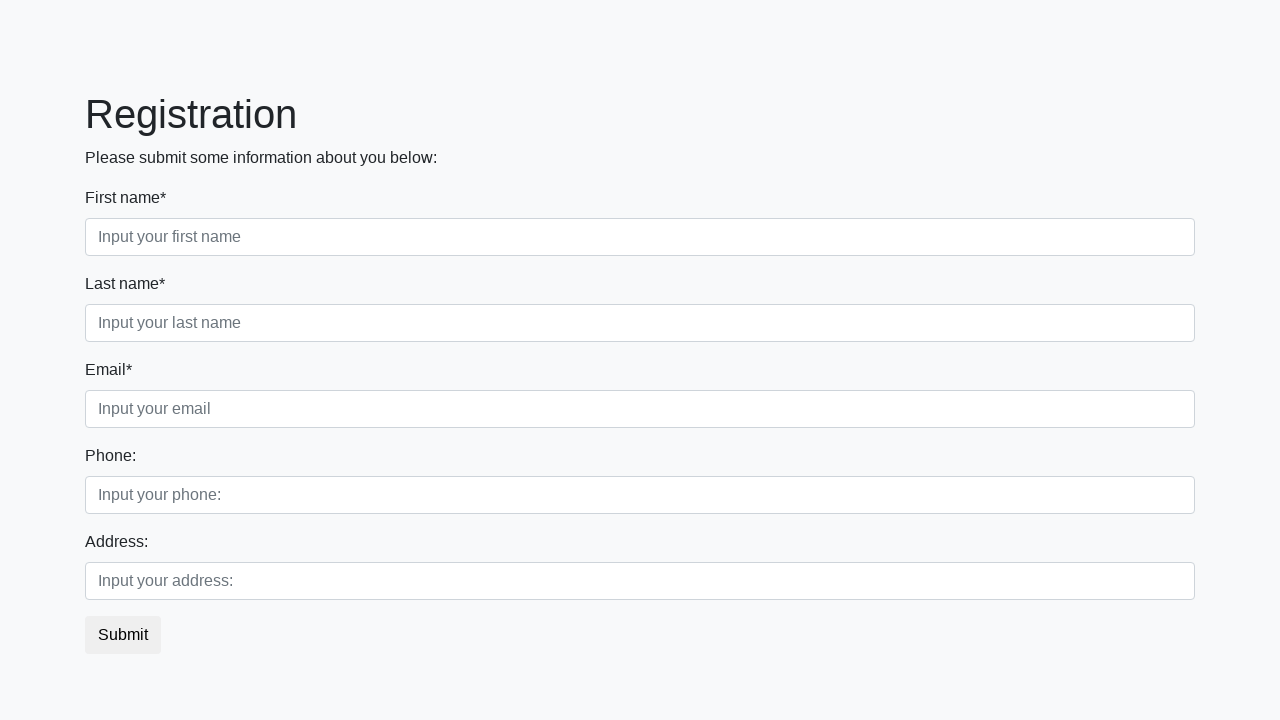

Filled first name field with 'Eugeny' on .first_block .form-control.first
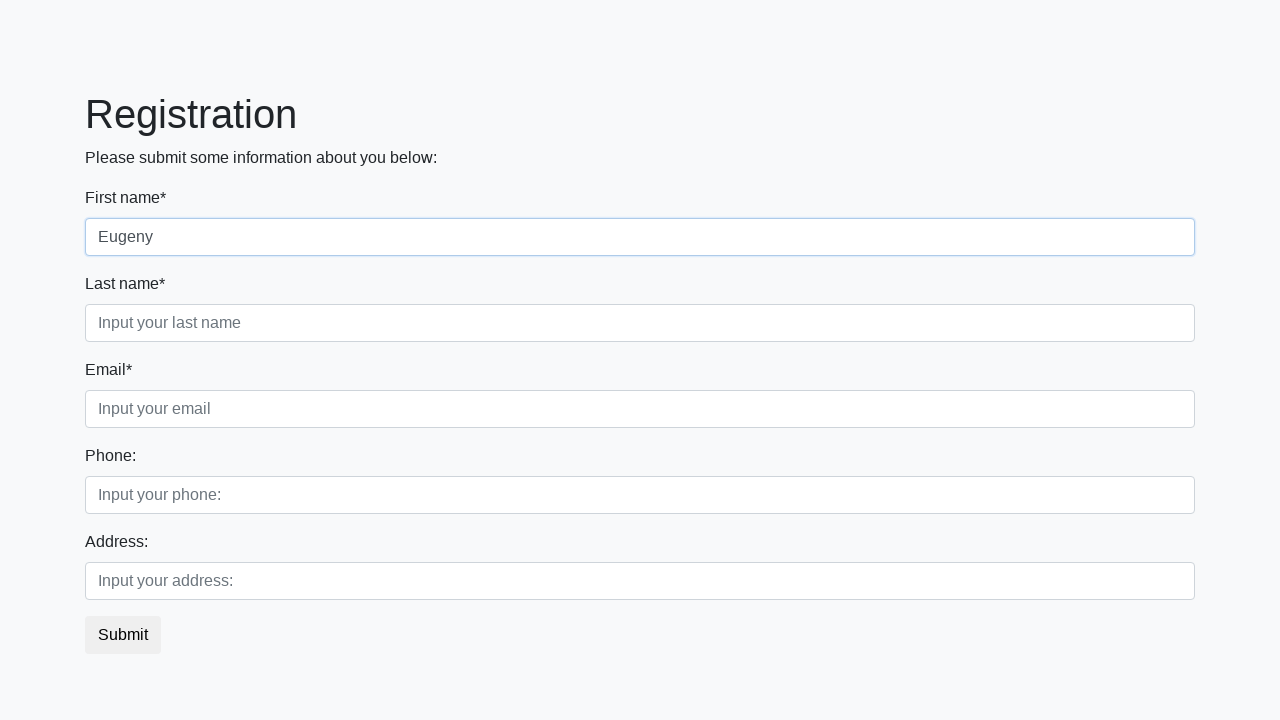

Filled last name field with 'Khalitov' on .first_block .form-control.second
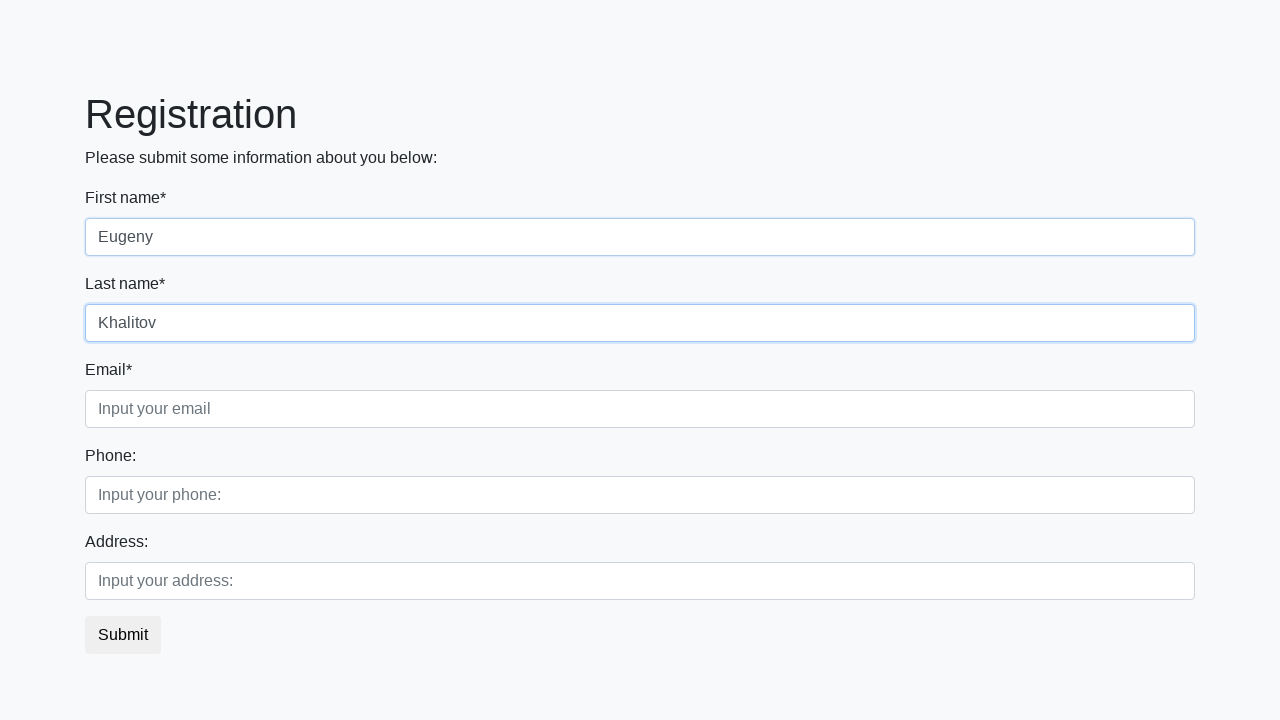

Filled email field with 'abcd@gmail.com' on .first_block .form-control.third
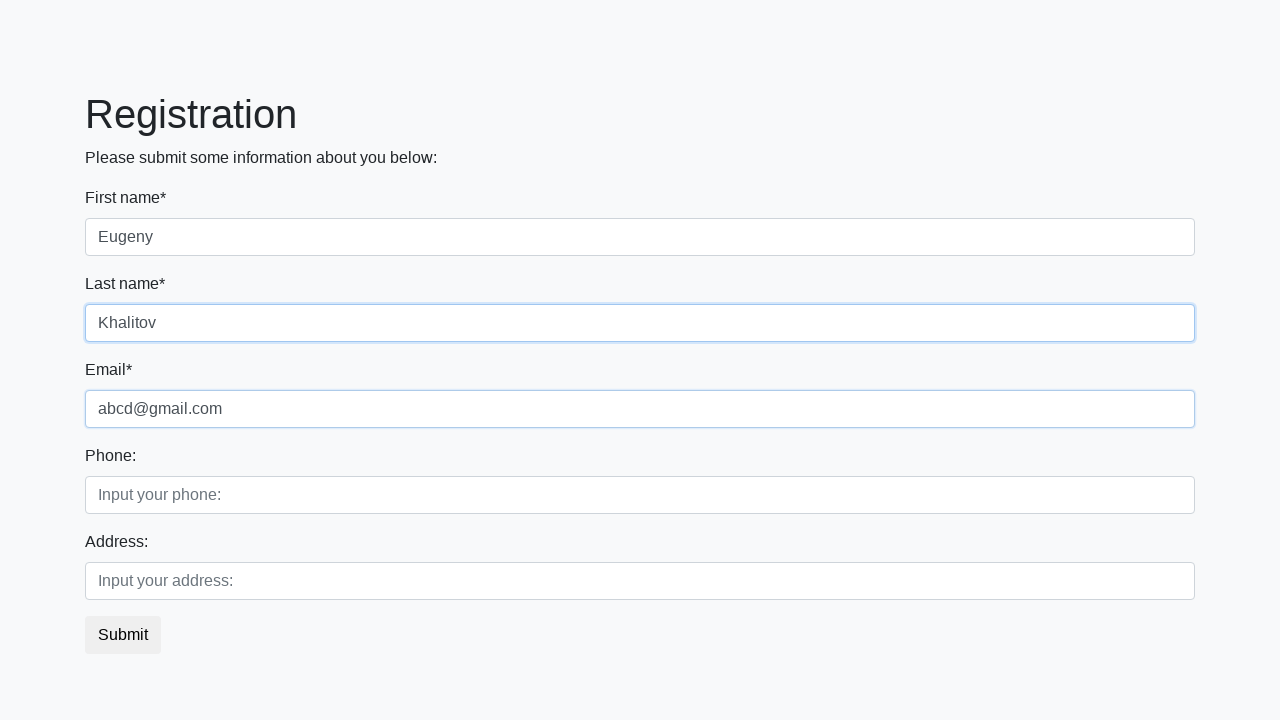

Clicked submit button to register at (123, 635) on button.btn
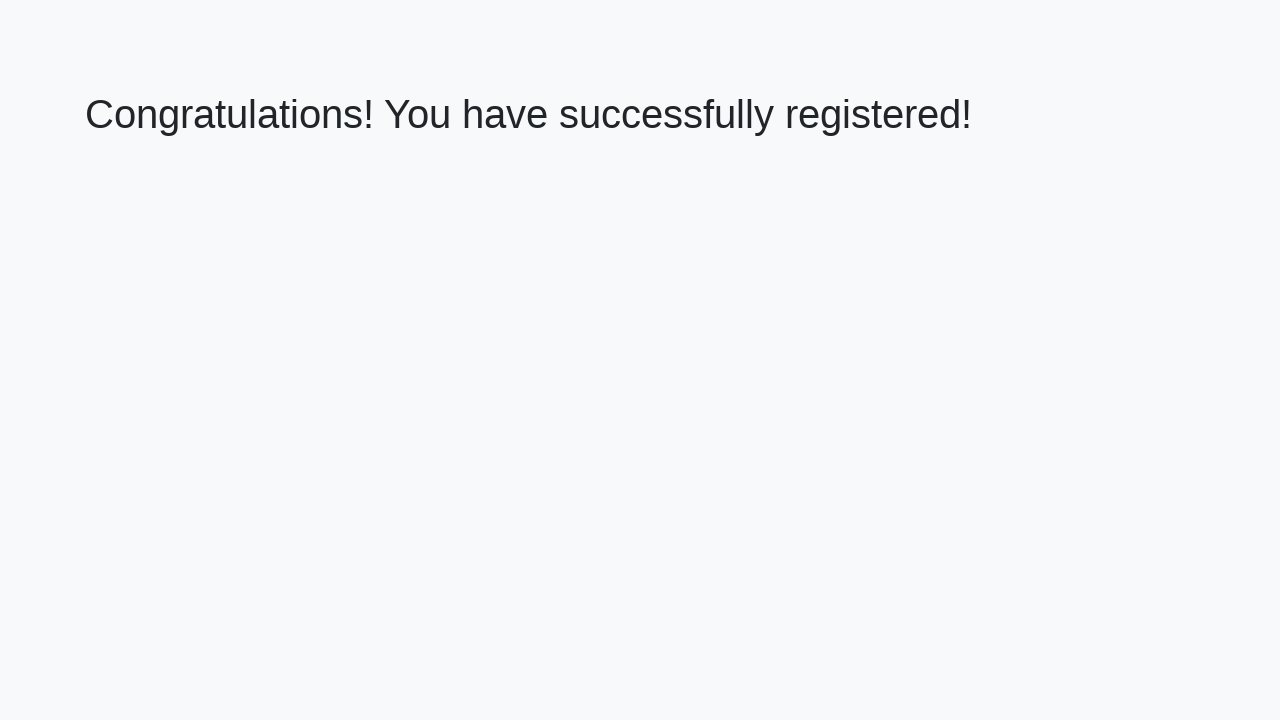

Success page loaded with heading
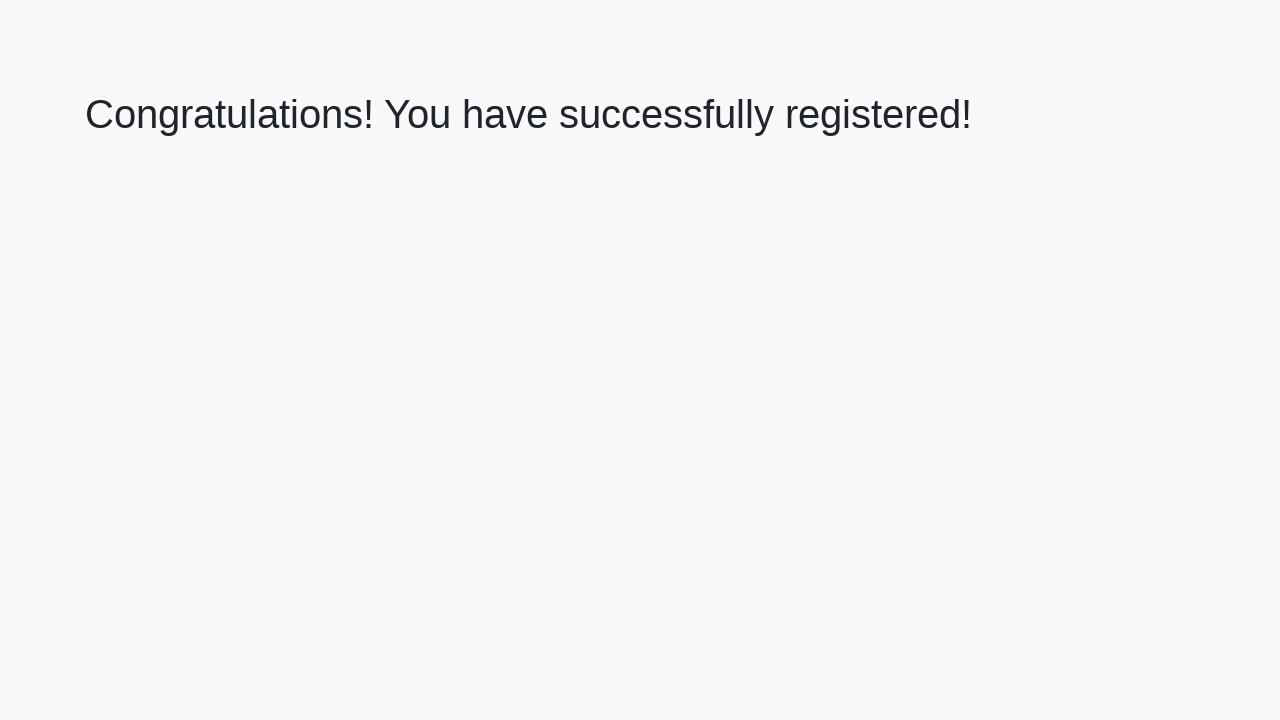

Retrieved success message: 'Congratulations! You have successfully registered!'
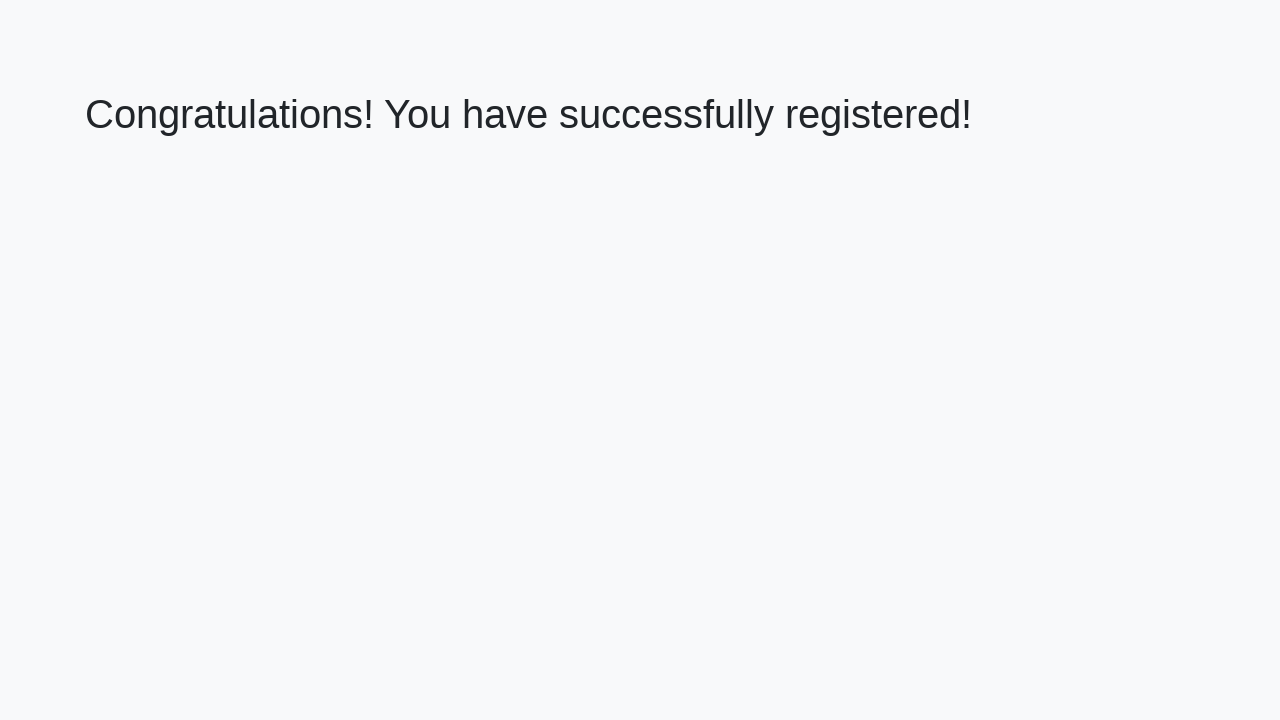

Verified success message is correct
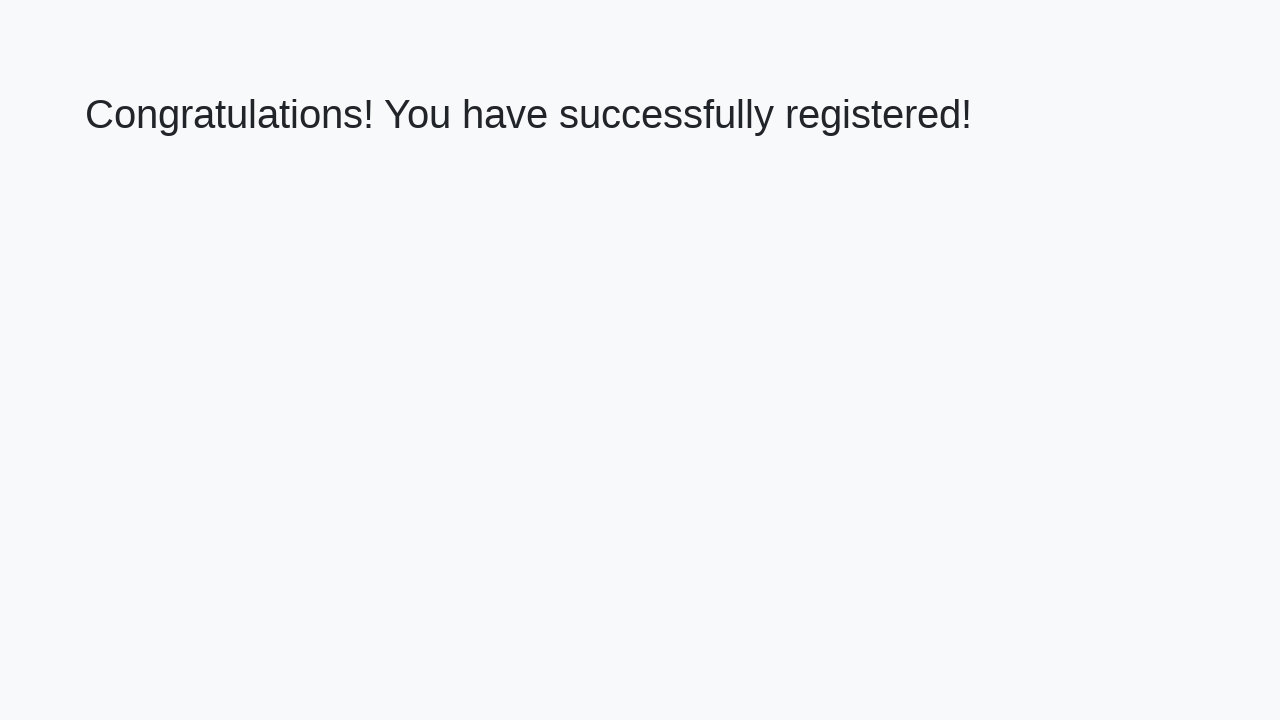

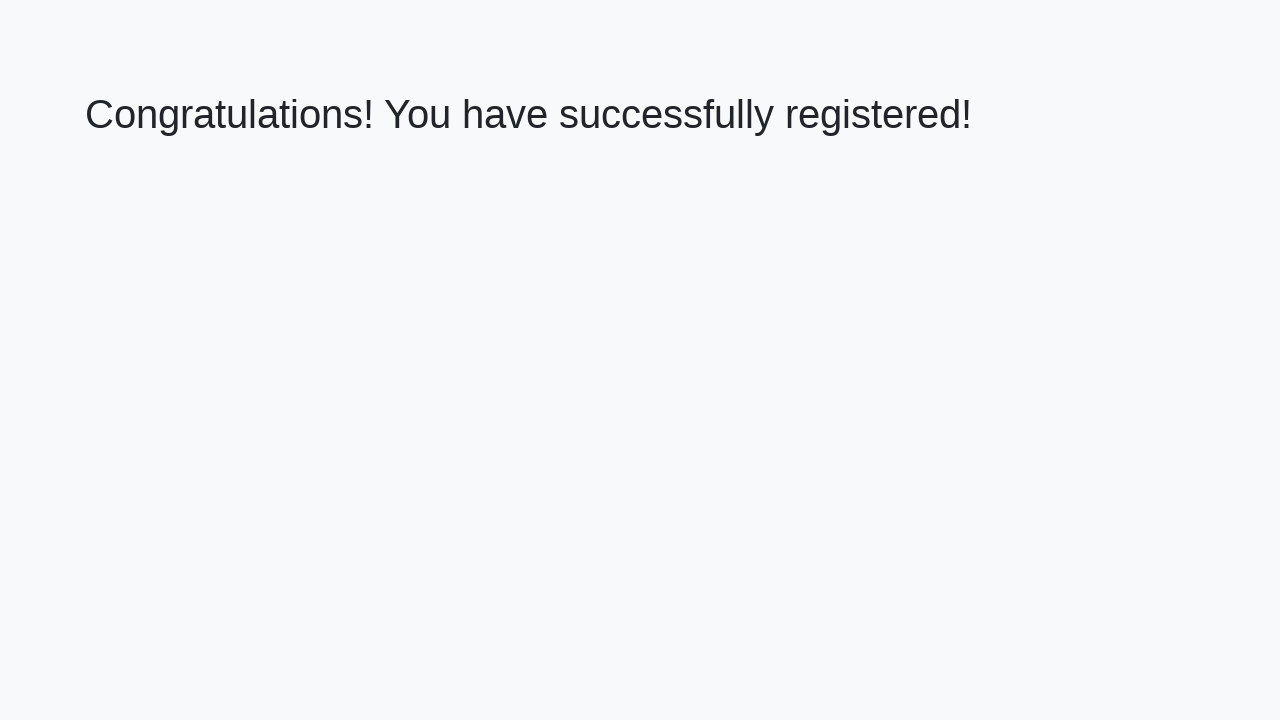